Tests an e-commerce shopping flow by navigating the shop, adding an item to cart, viewing the cart, and proceeding to checkout

Starting URL: https://rahulshettyacademy.com/angularpractice/shop

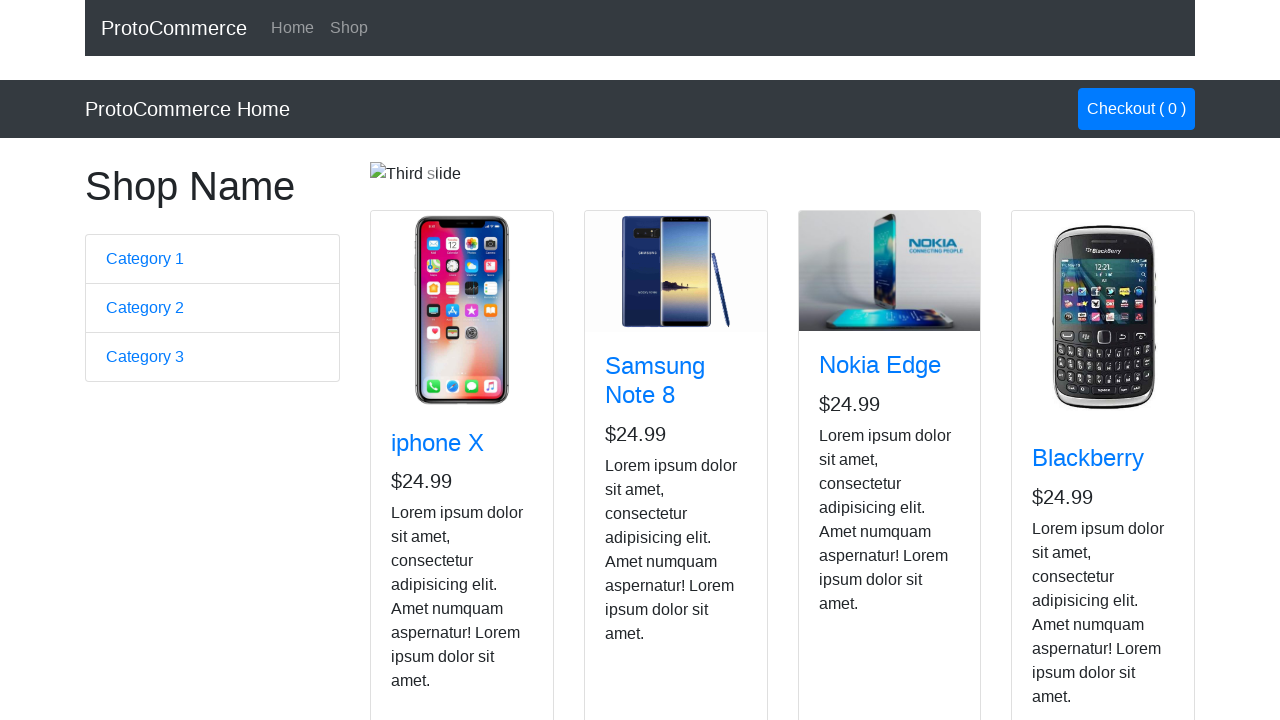

Clicked Shop navigation link at (349, 28) on xpath=//a[contains(@href, 'shop')]
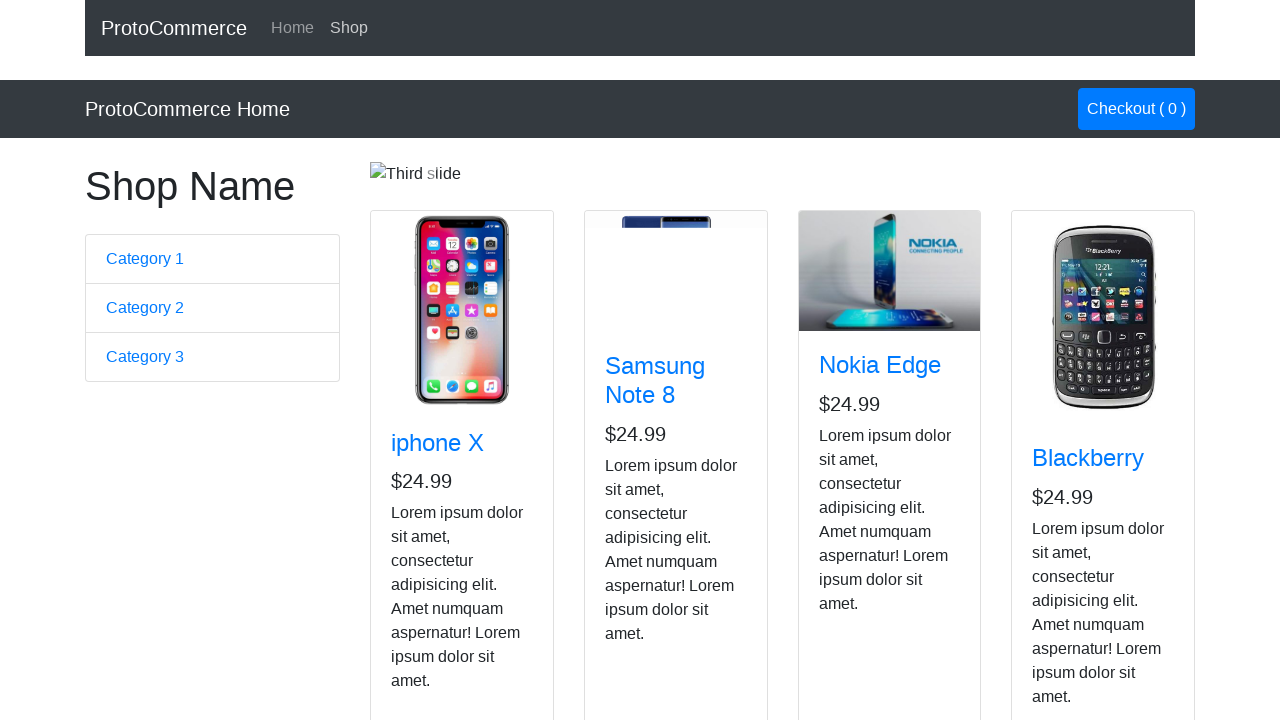

Shop page loaded with product cards
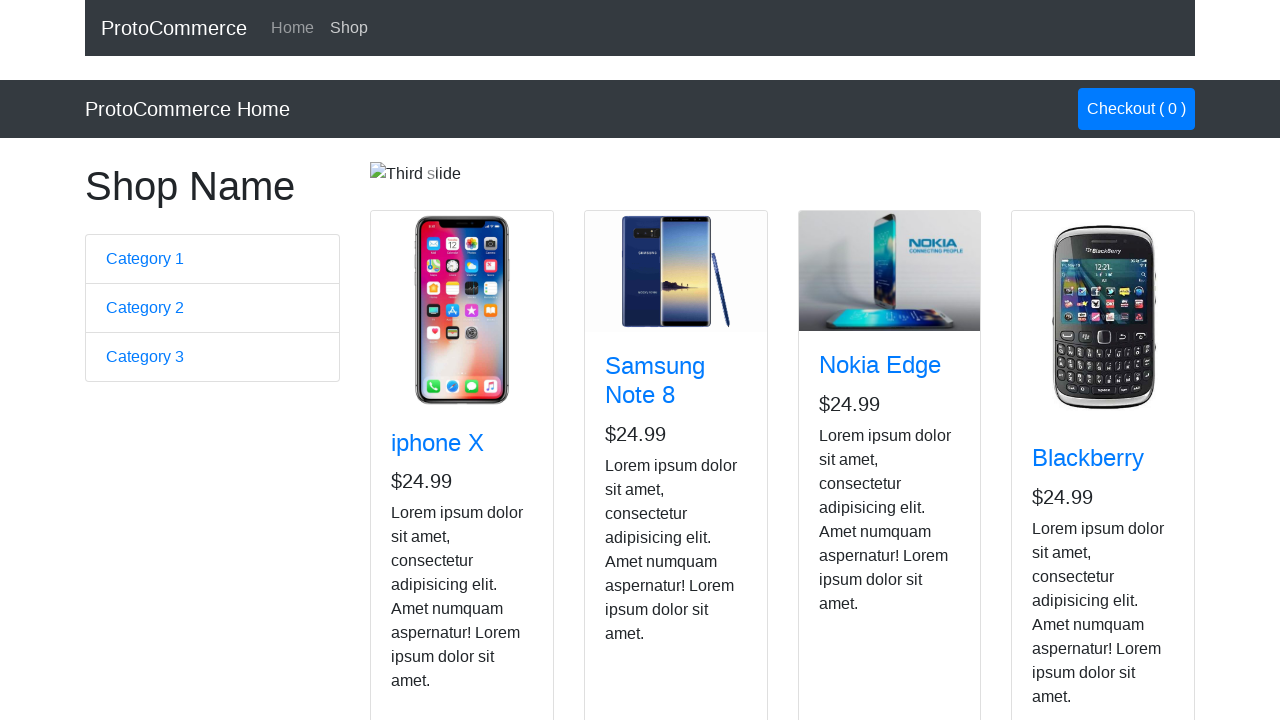

Clicked Add to Cart button on third product at (854, 528) on xpath=//app-card[3]//button[contains(text(), 'Add')]
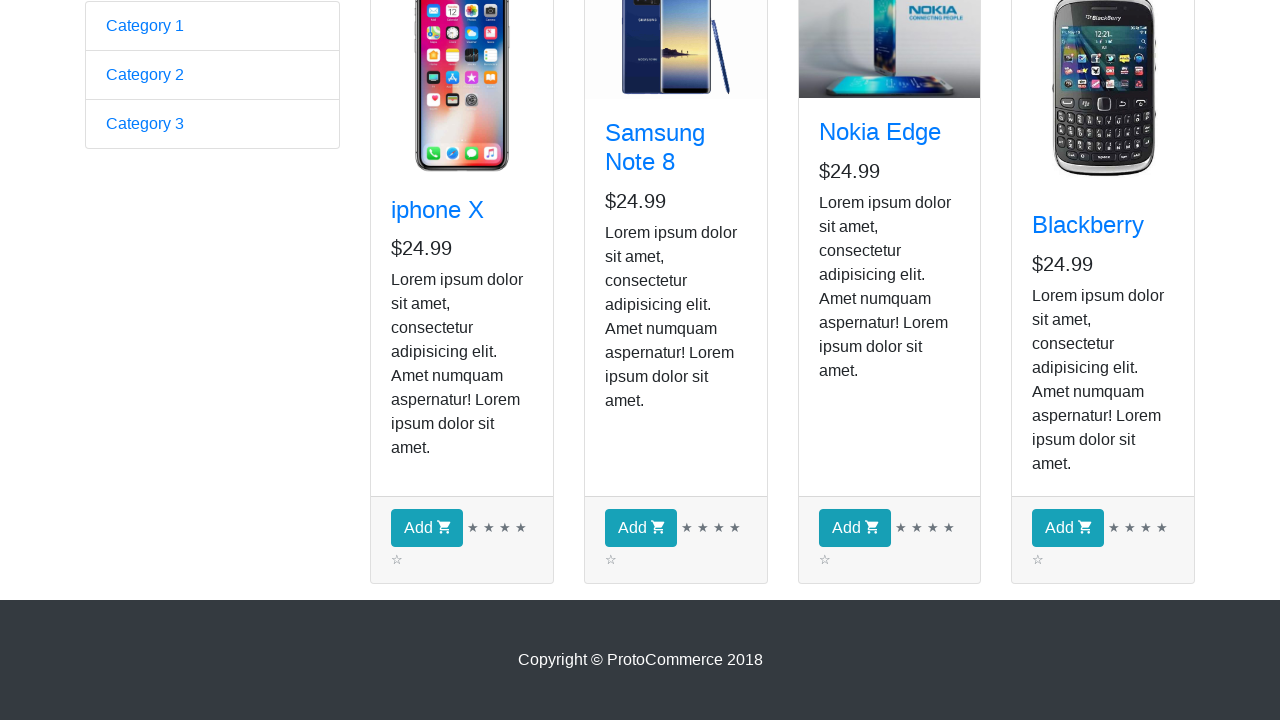

Clicked Cart button in navigation at (1136, 109) on a.nav-link.btn.btn-primary
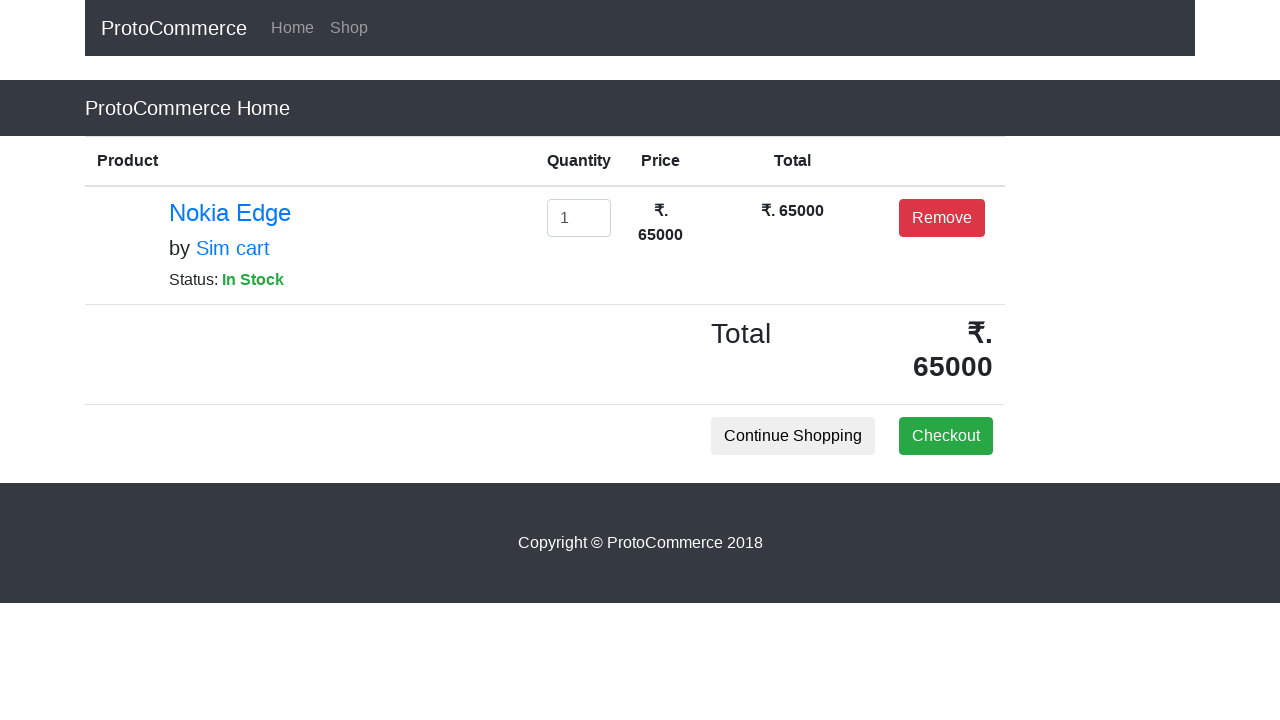

Cart page loaded with Checkout button visible
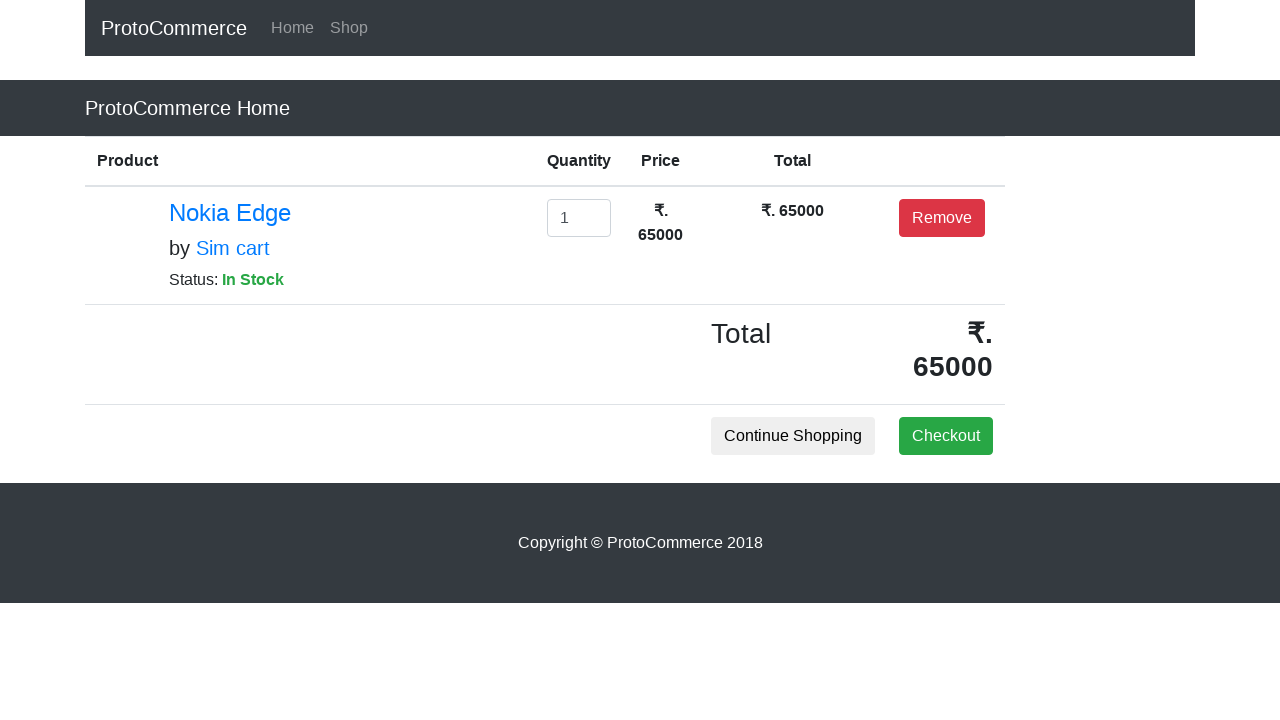

Clicked Checkout button to proceed to checkout at (946, 436) on button:has-text('Checkout')
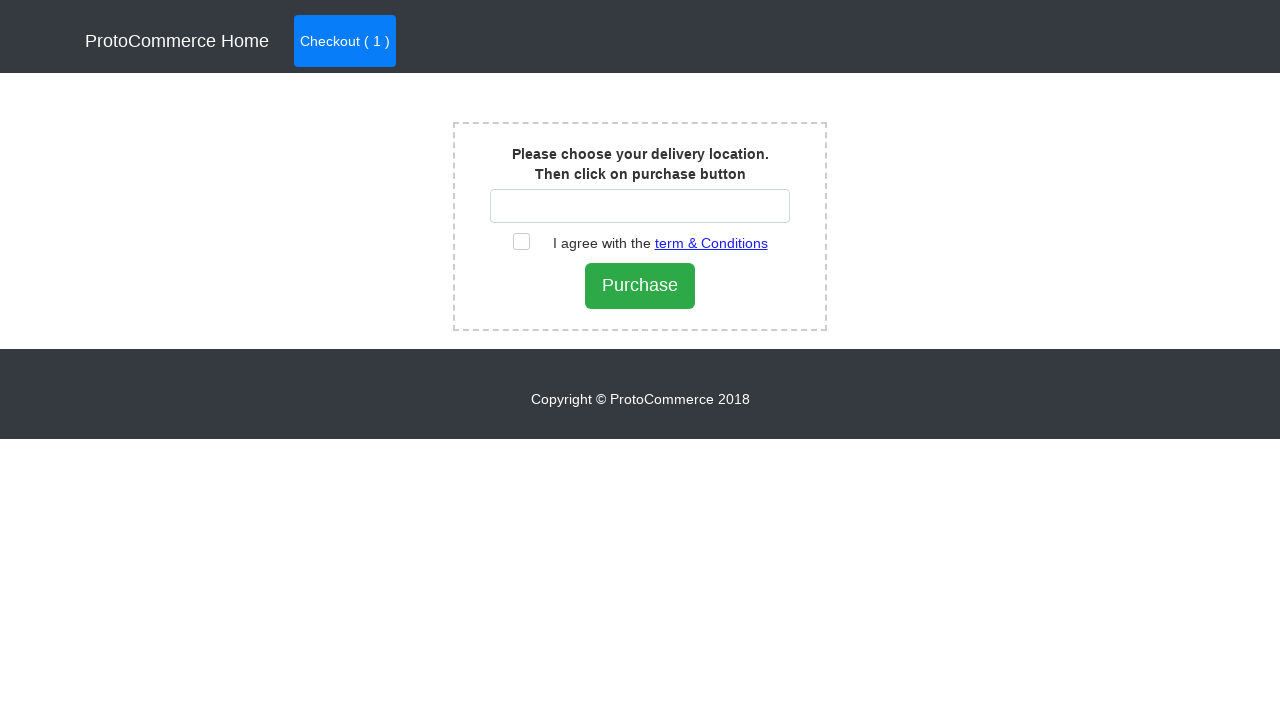

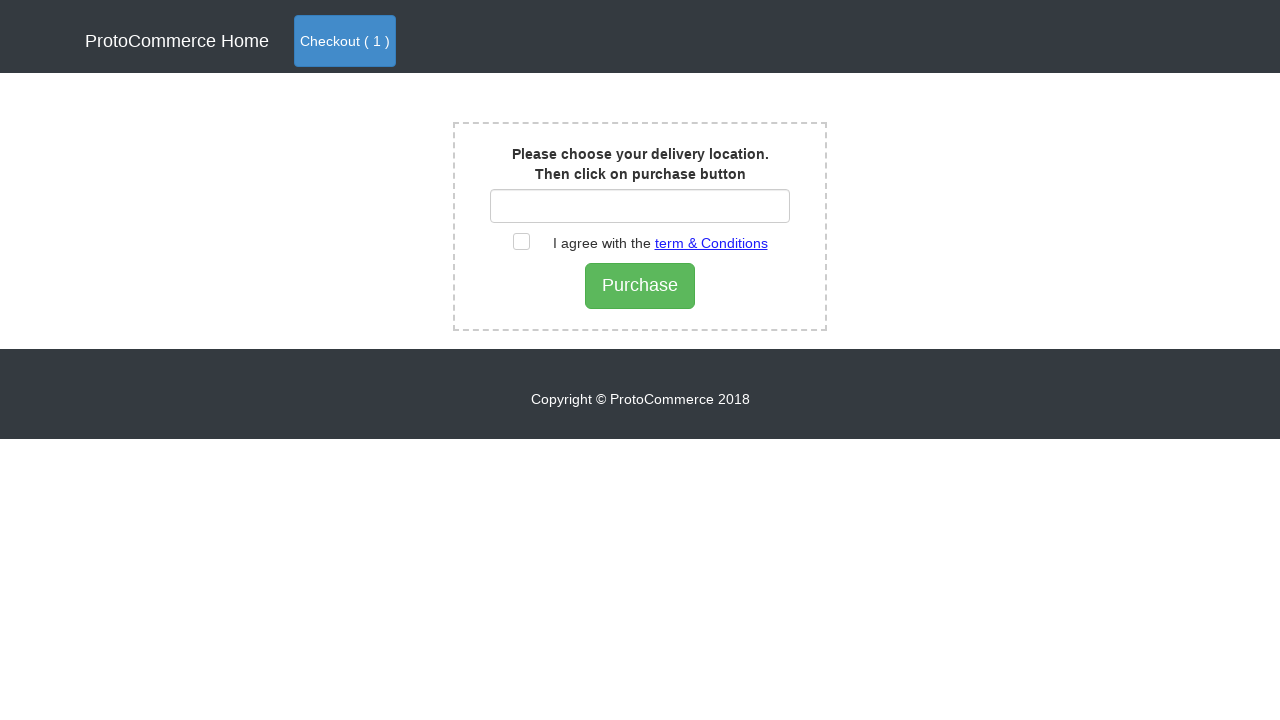